Navigates to a university speed test website, initiates the speed test by clicking the start button, and waits for the test to complete

Starting URL: https://test.ustc.edu.cn/

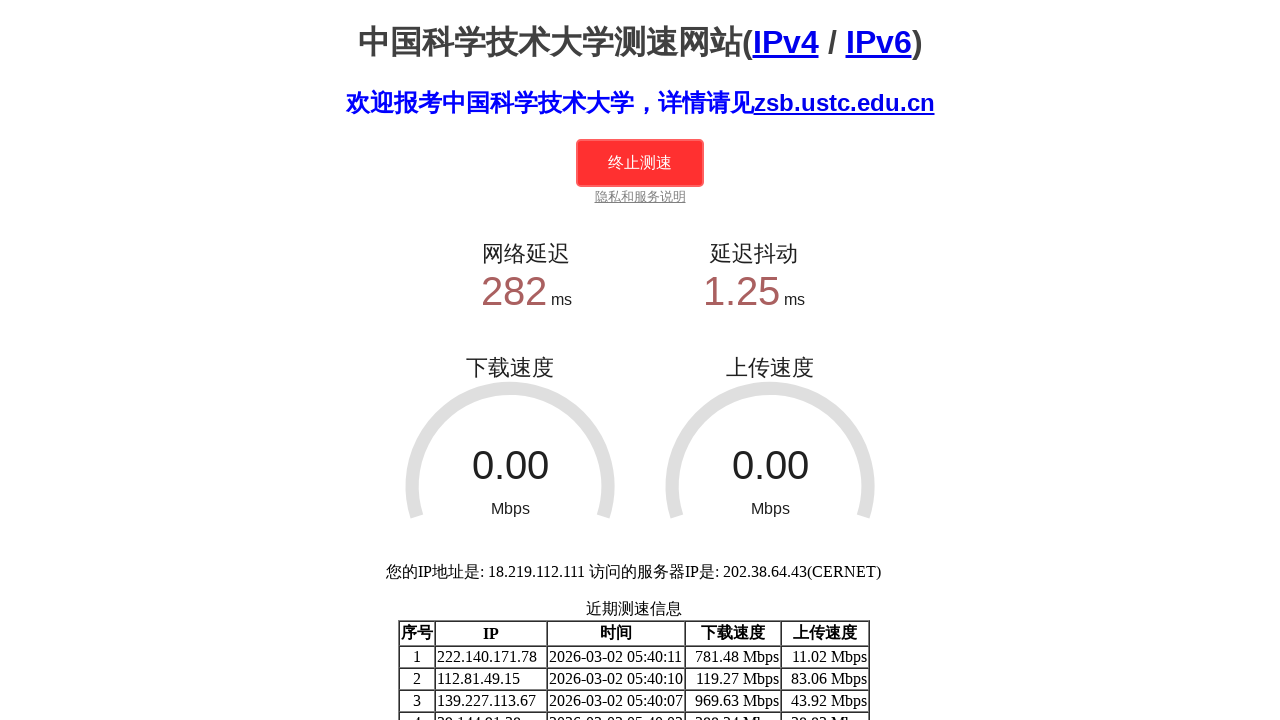

Start/stop button is visible
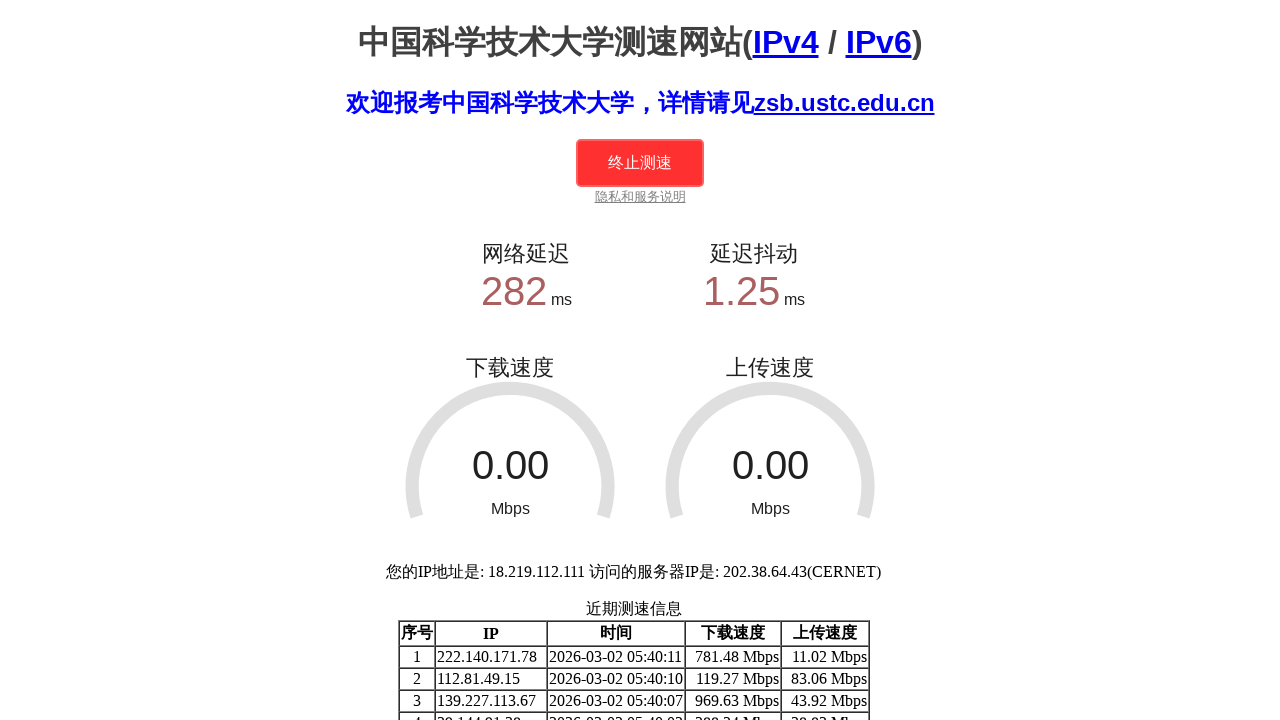

Located start/stop button
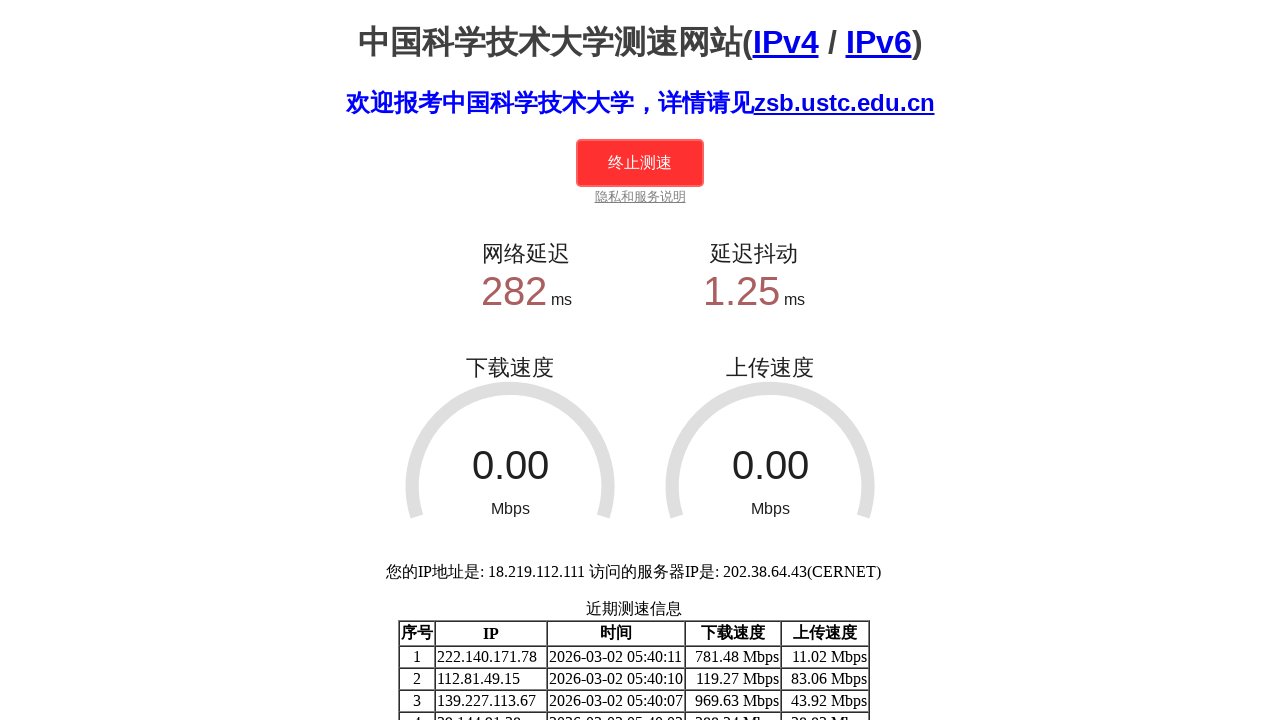

Speed test completed (state == 4)
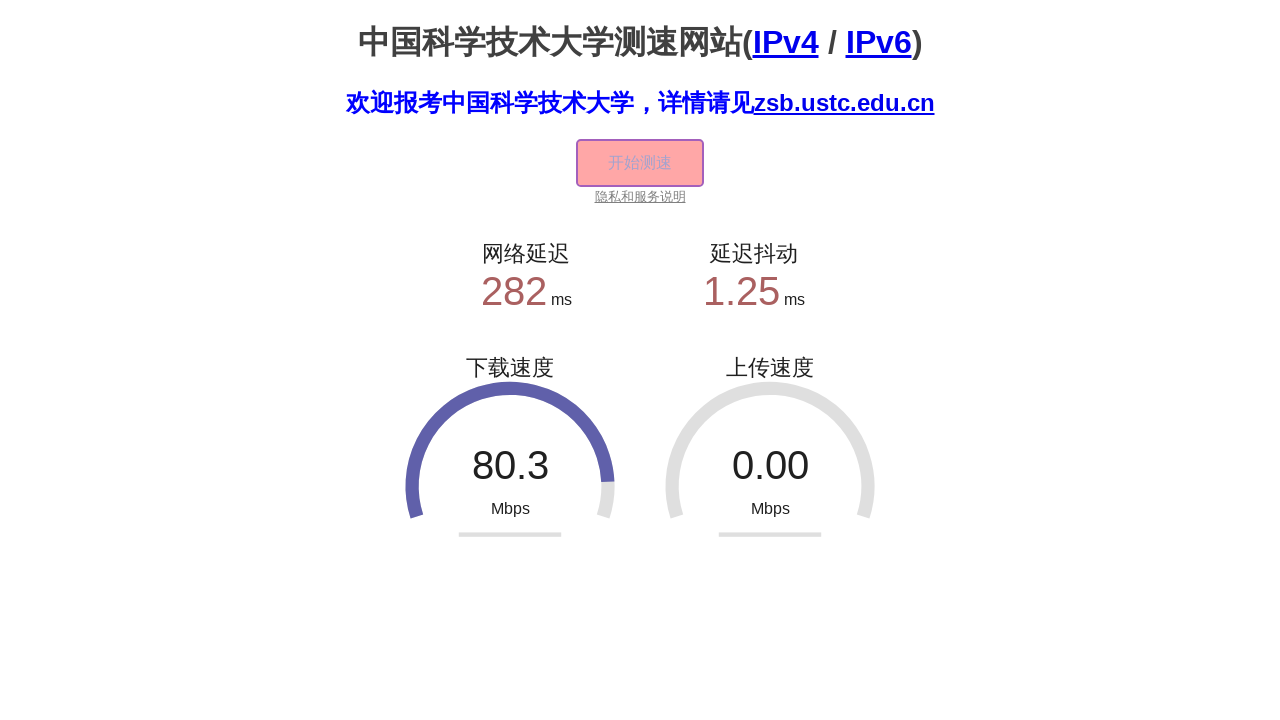

Ping result element is visible
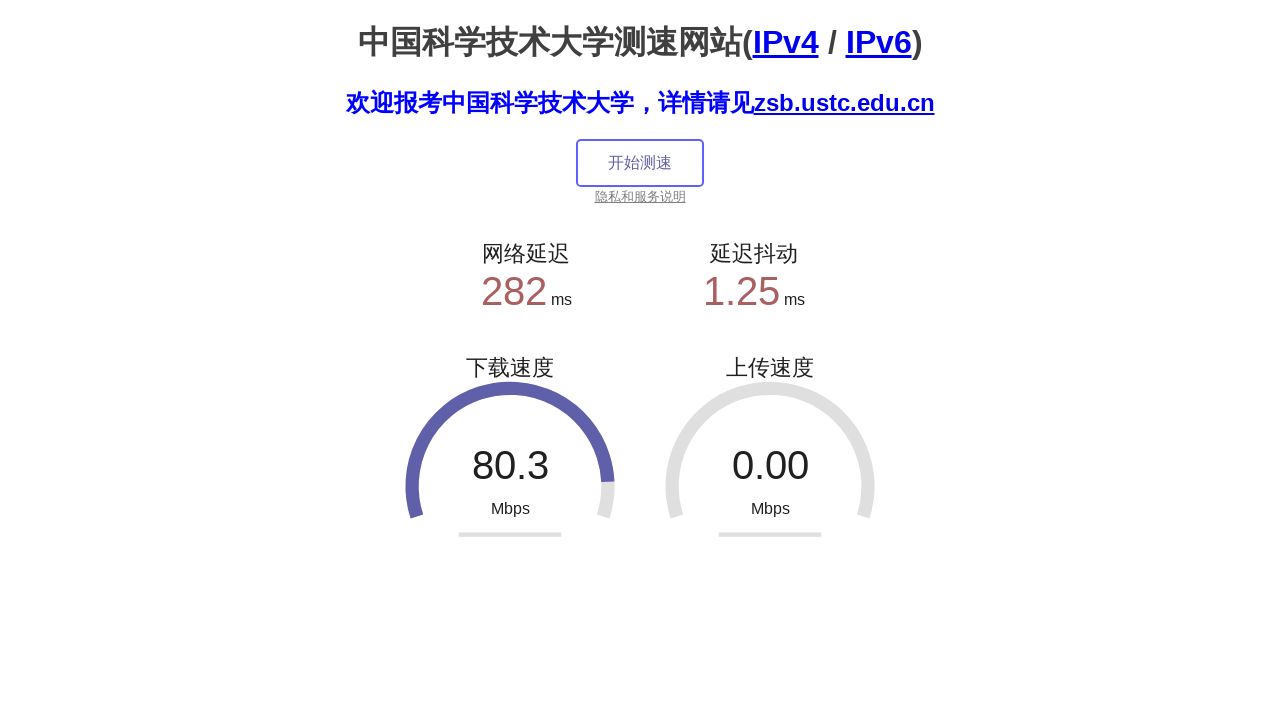

Jitter result element is visible
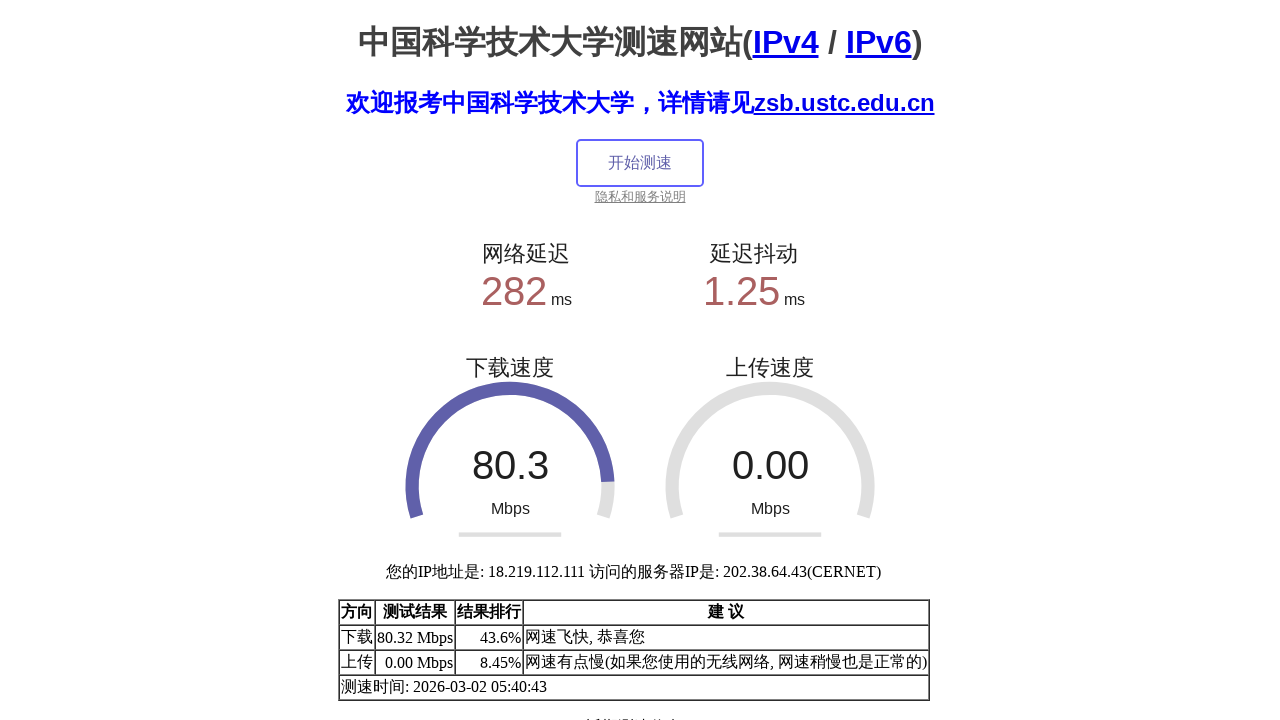

Download speed result element is visible
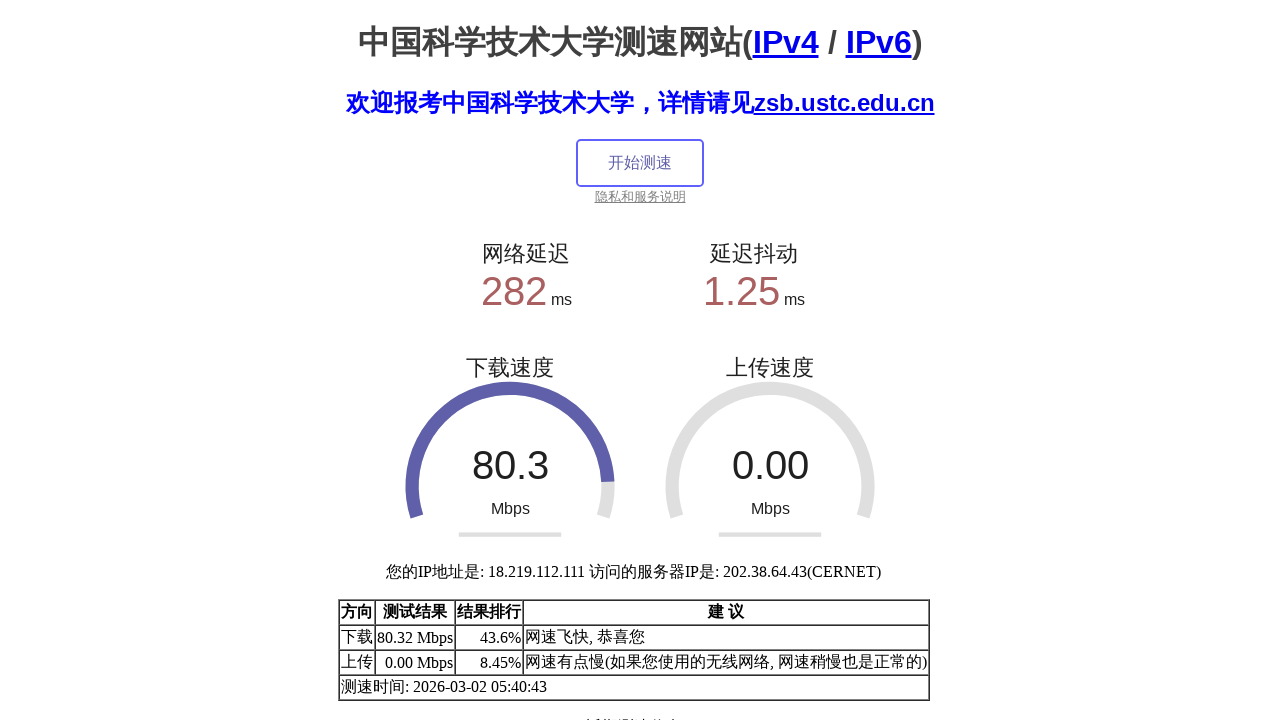

Upload speed result element is visible
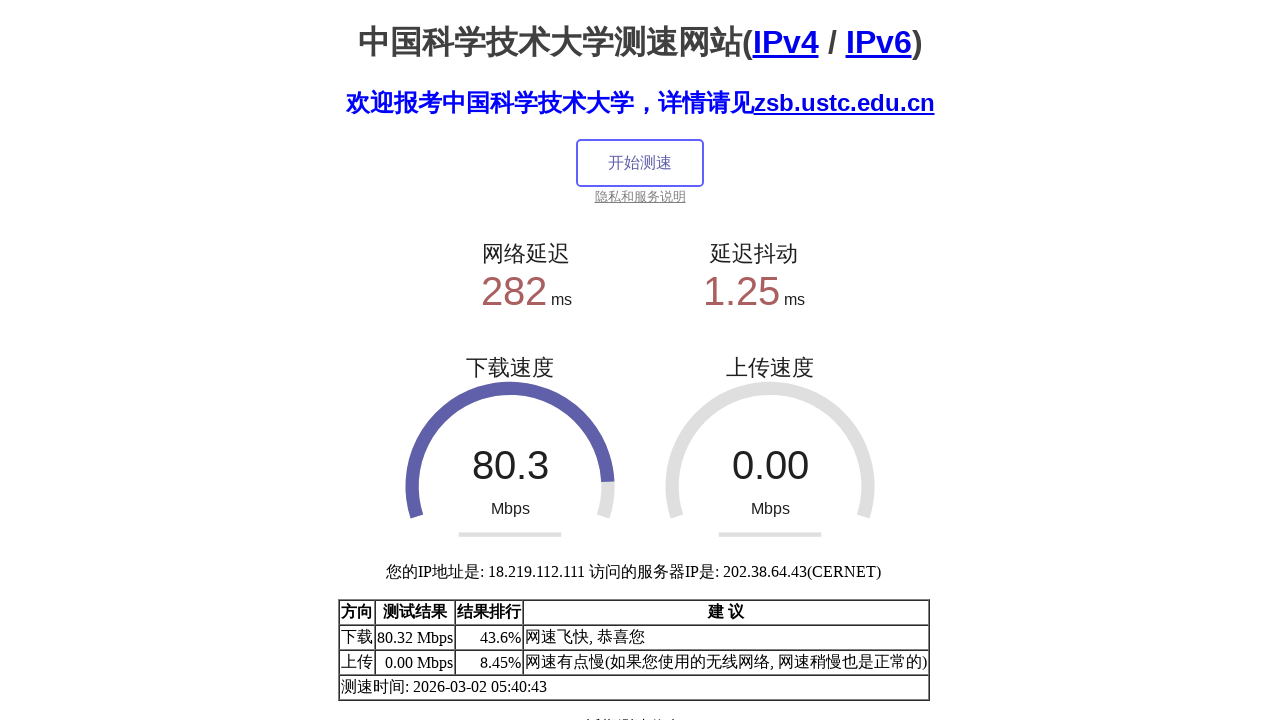

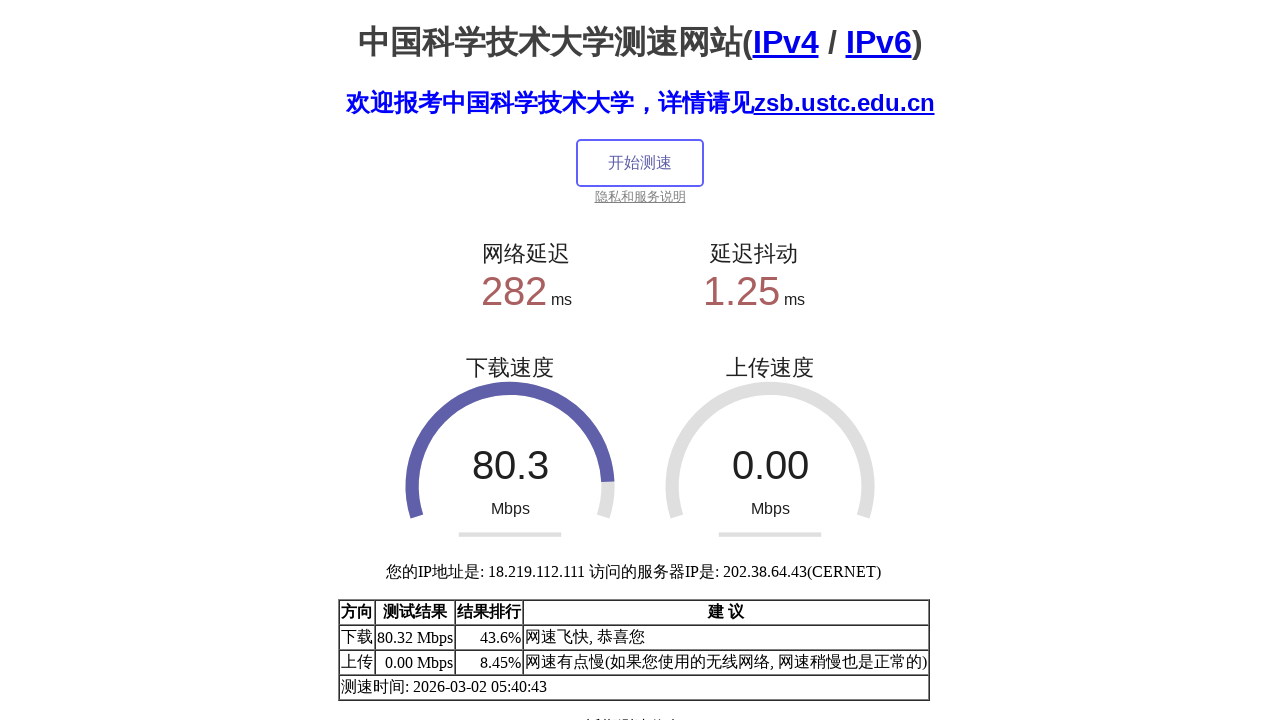